Tests form submission by filling out first name, last name, and email fields, then submitting the form

Starting URL: http://secure-retreat-92358.herokuapp.com/

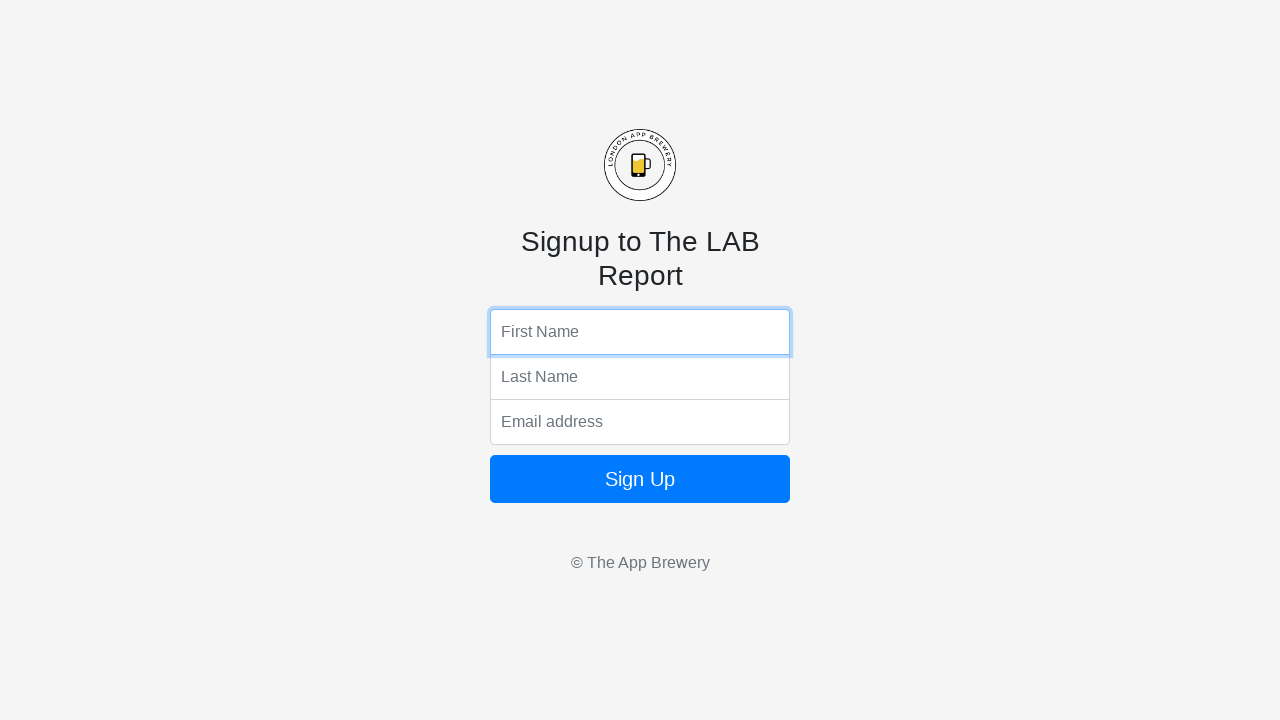

Clicked first name field at (640, 332) on input[name='fName']
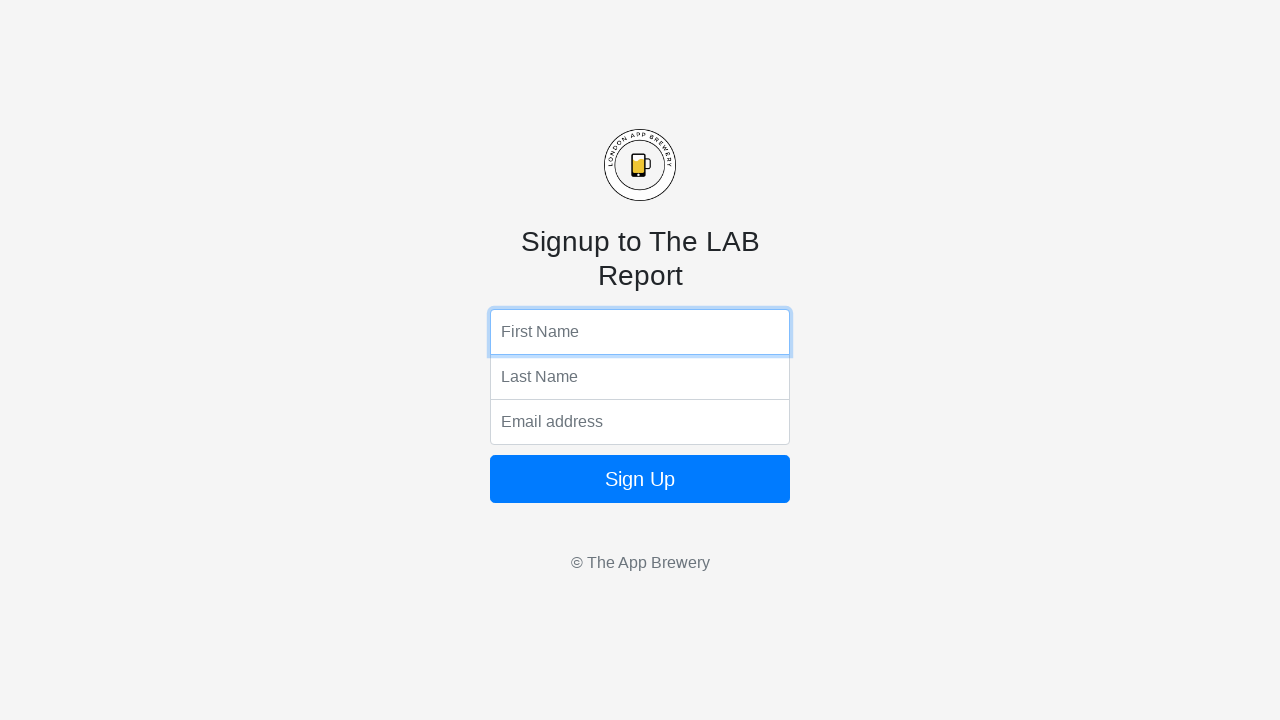

Filled first name field with 'John' on input[name='fName']
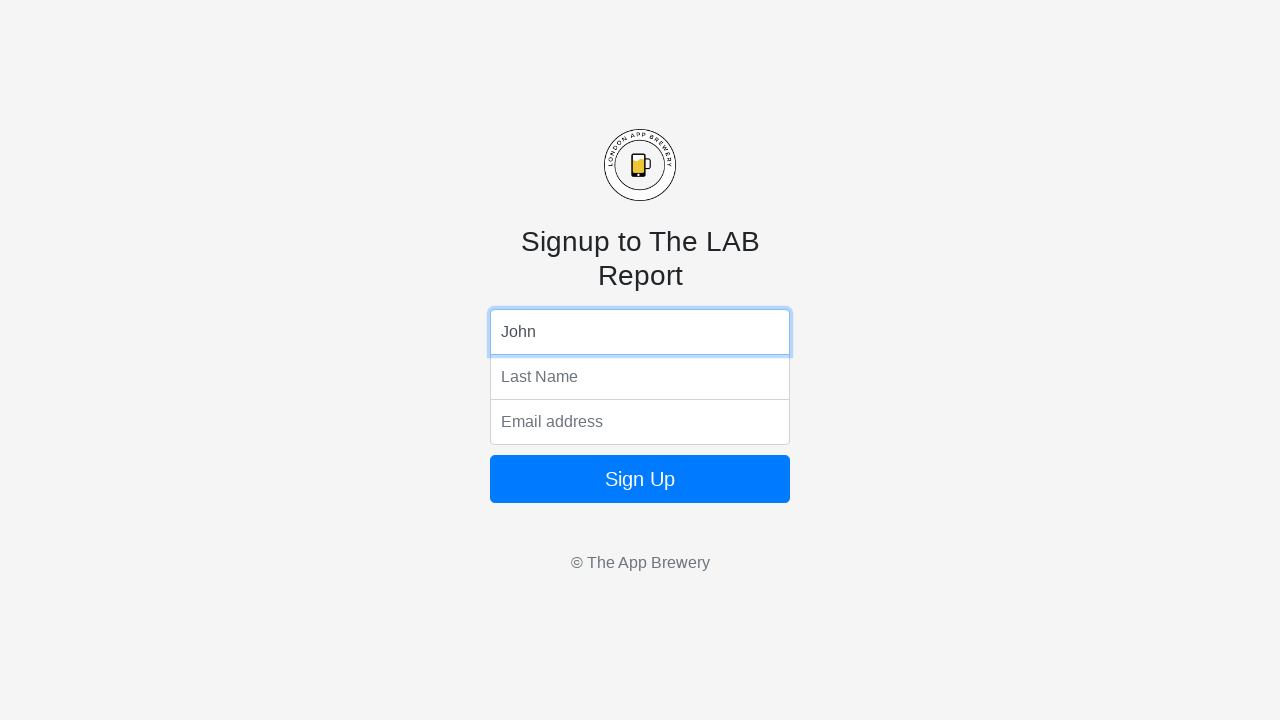

Clicked last name field at (640, 377) on input[name='lName']
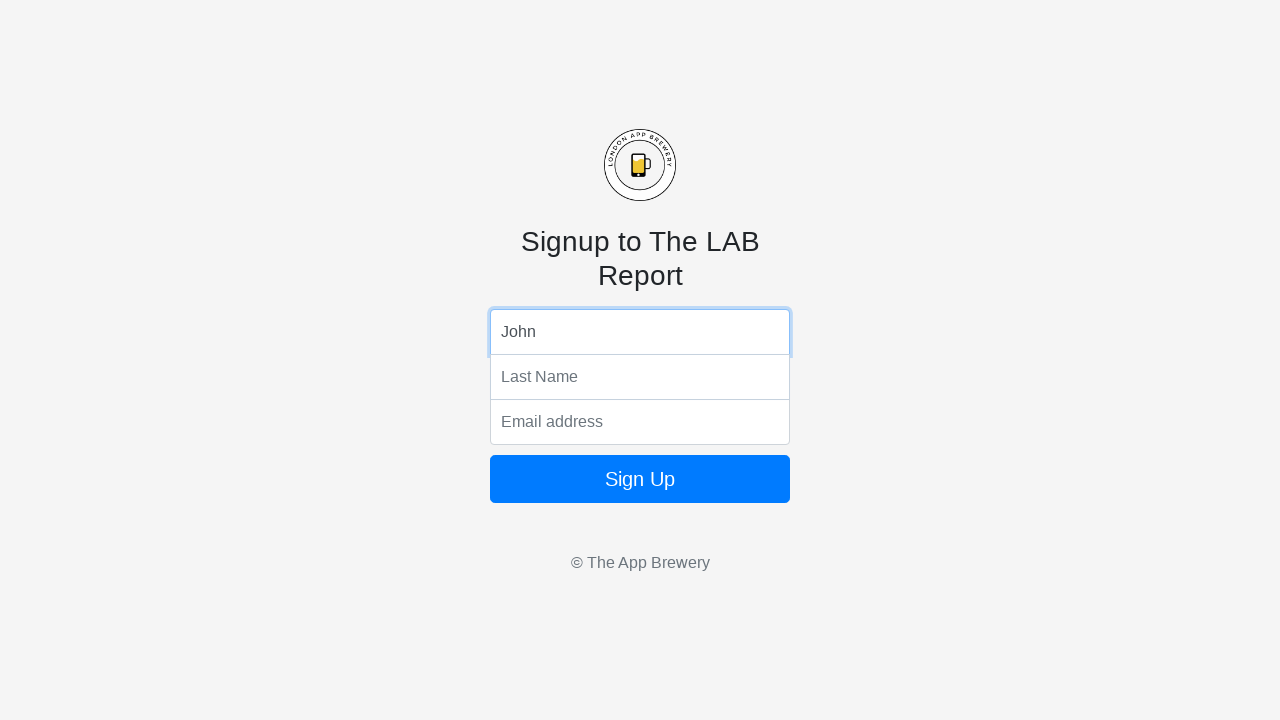

Filled last name field with 'Smith' on input[name='lName']
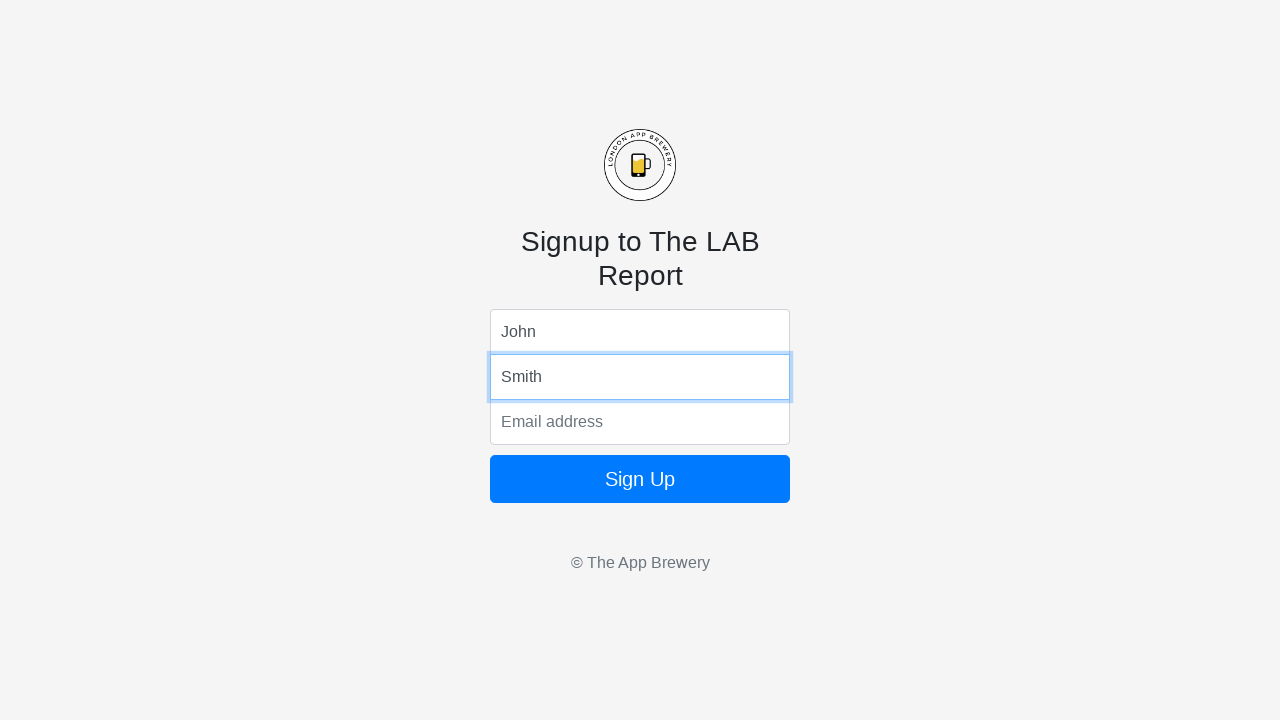

Clicked email field at (640, 422) on input[name='email']
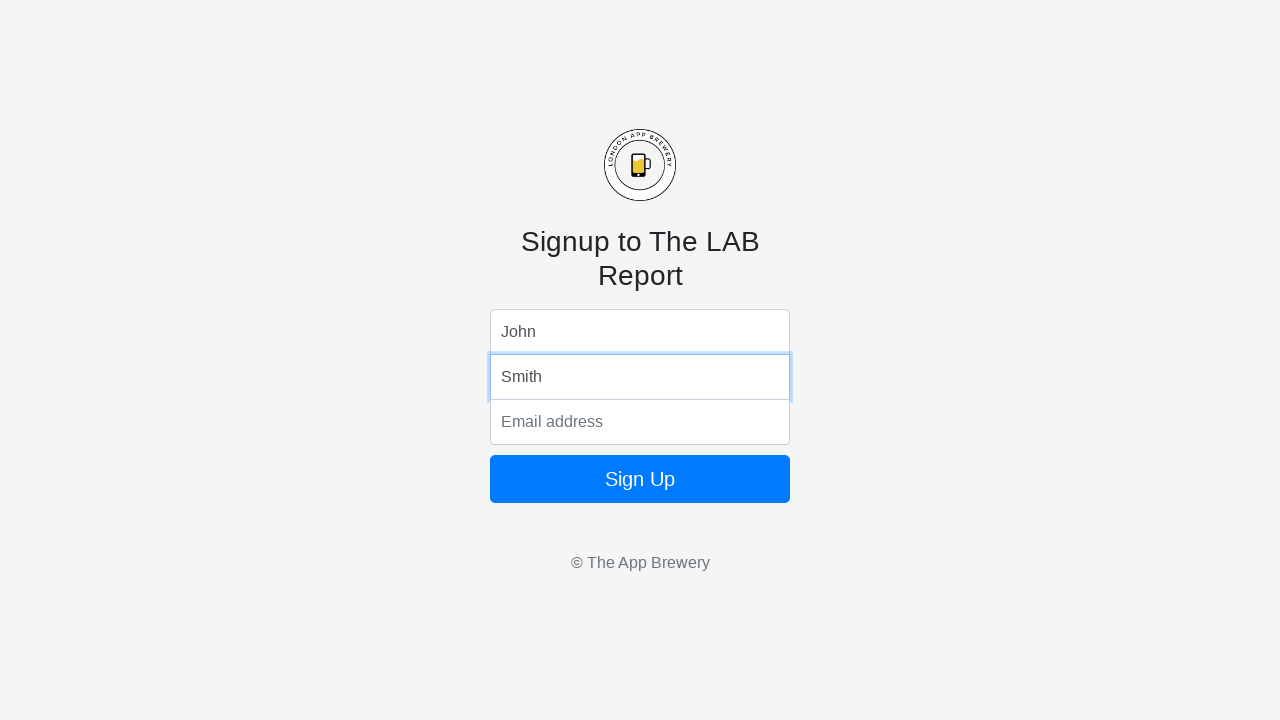

Filled email field with 'johnsmith@example.com' on input[name='email']
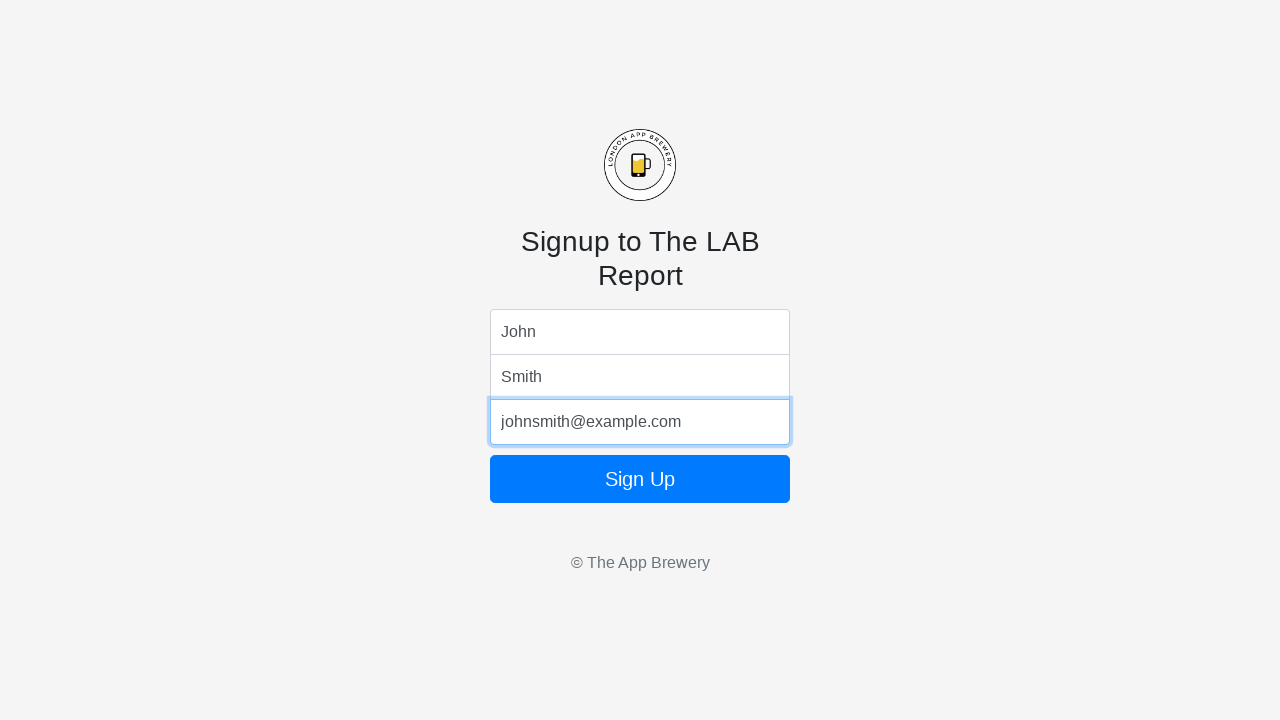

Submitted form by pressing Enter on form button
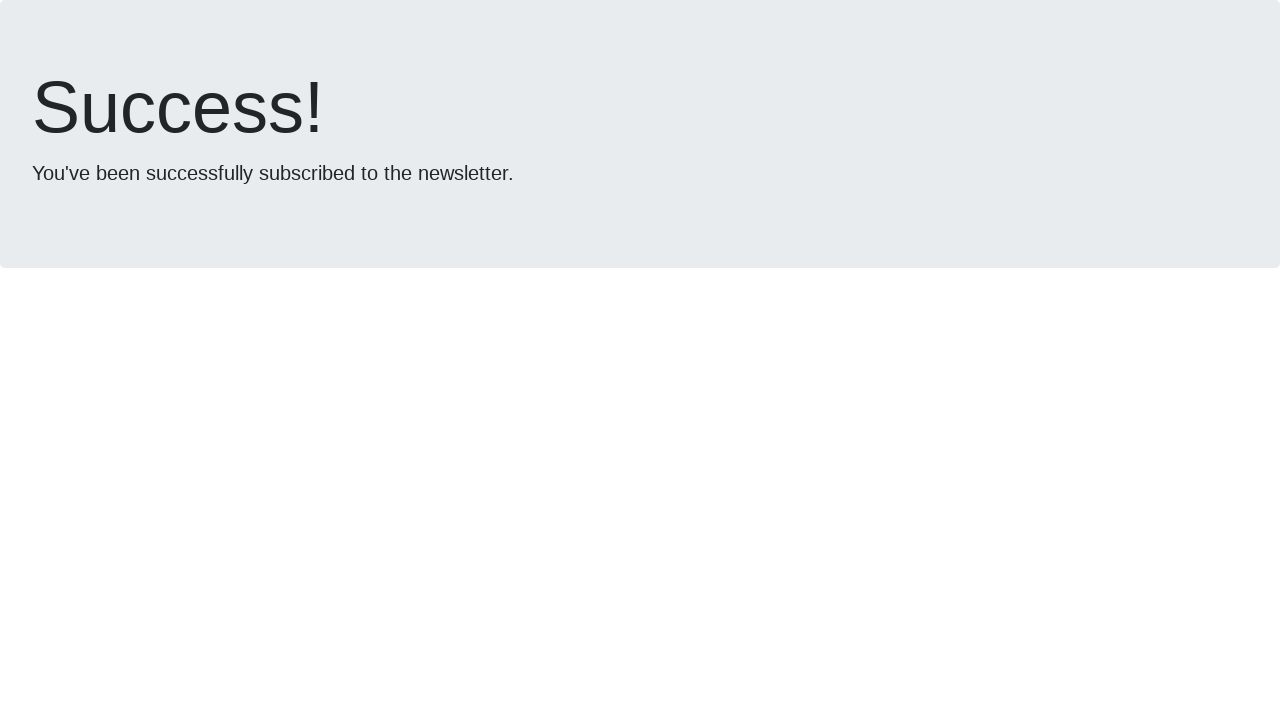

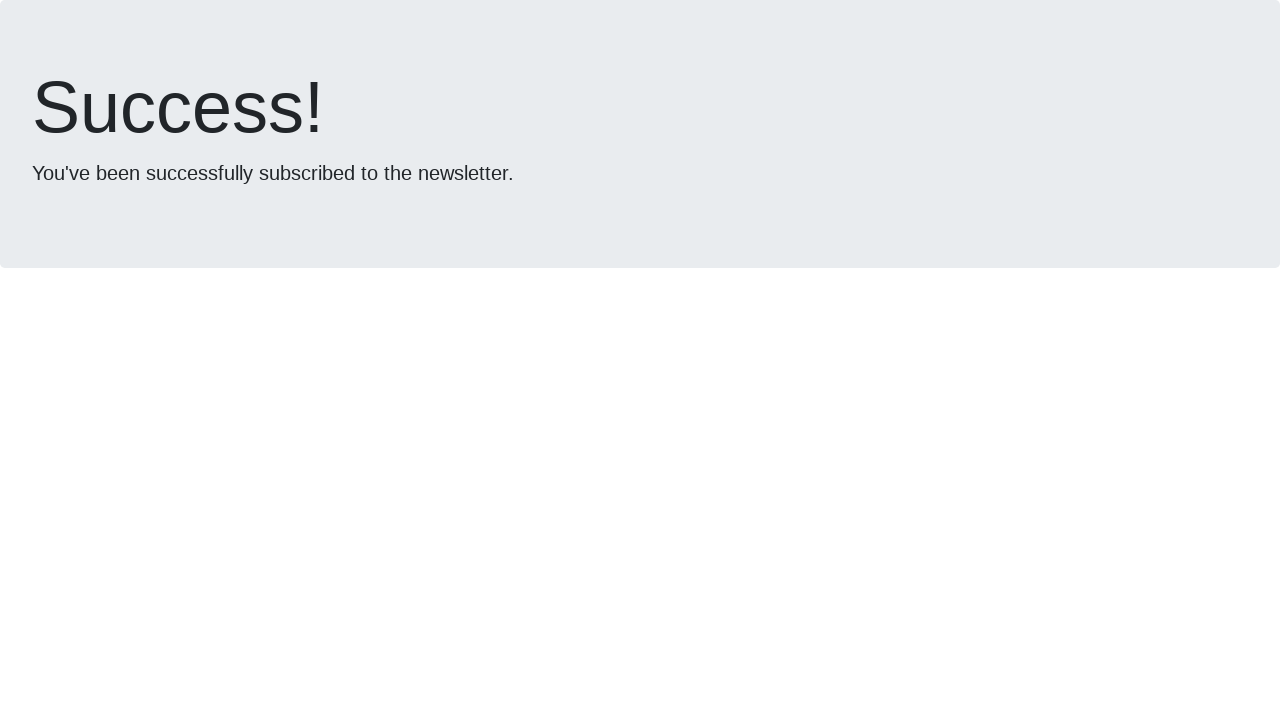